Tests handling of confirmation popups by triggering an alert with OK & Cancel options and accepting it

Starting URL: https://demo.automationtesting.in/Alerts.html

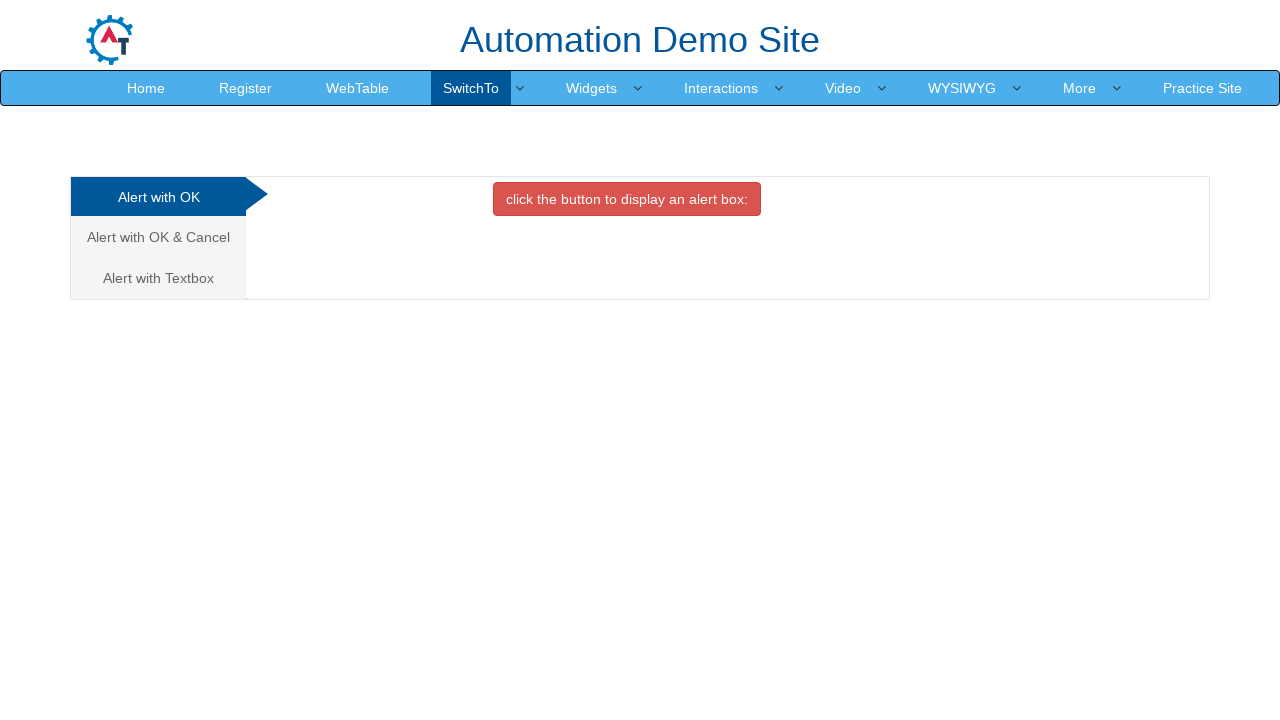

Clicked on 'Alert with OK & Cancel' tab at (158, 237) on a:has-text('Alert with OK & Cancel')
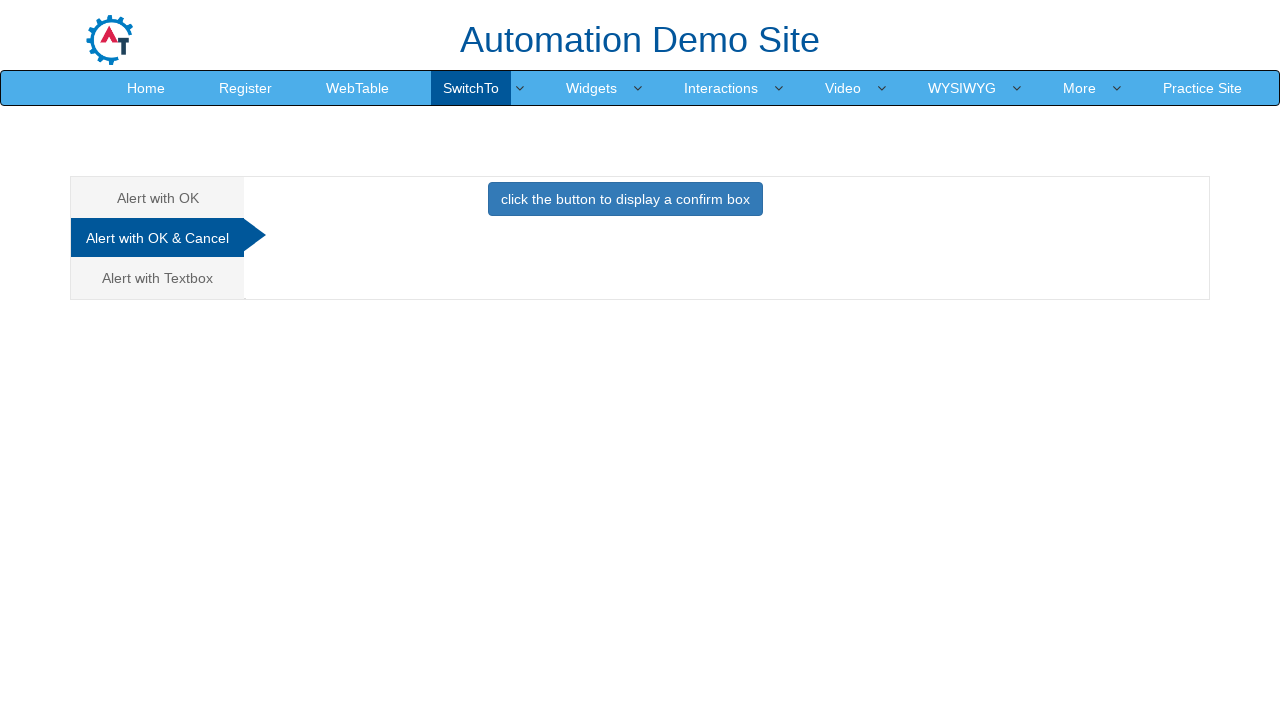

Clicked button to trigger confirmation popup at (625, 199) on button[onclick='confirmbox()']
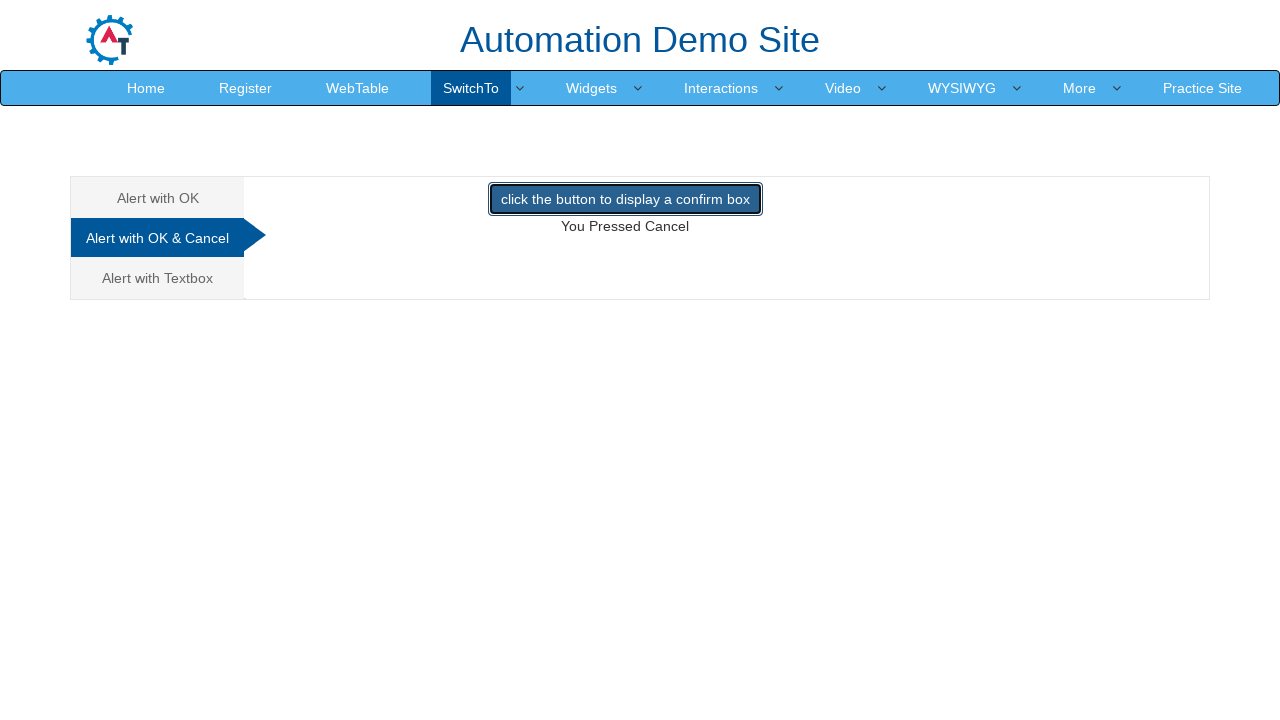

Set up dialog handler to accept alerts
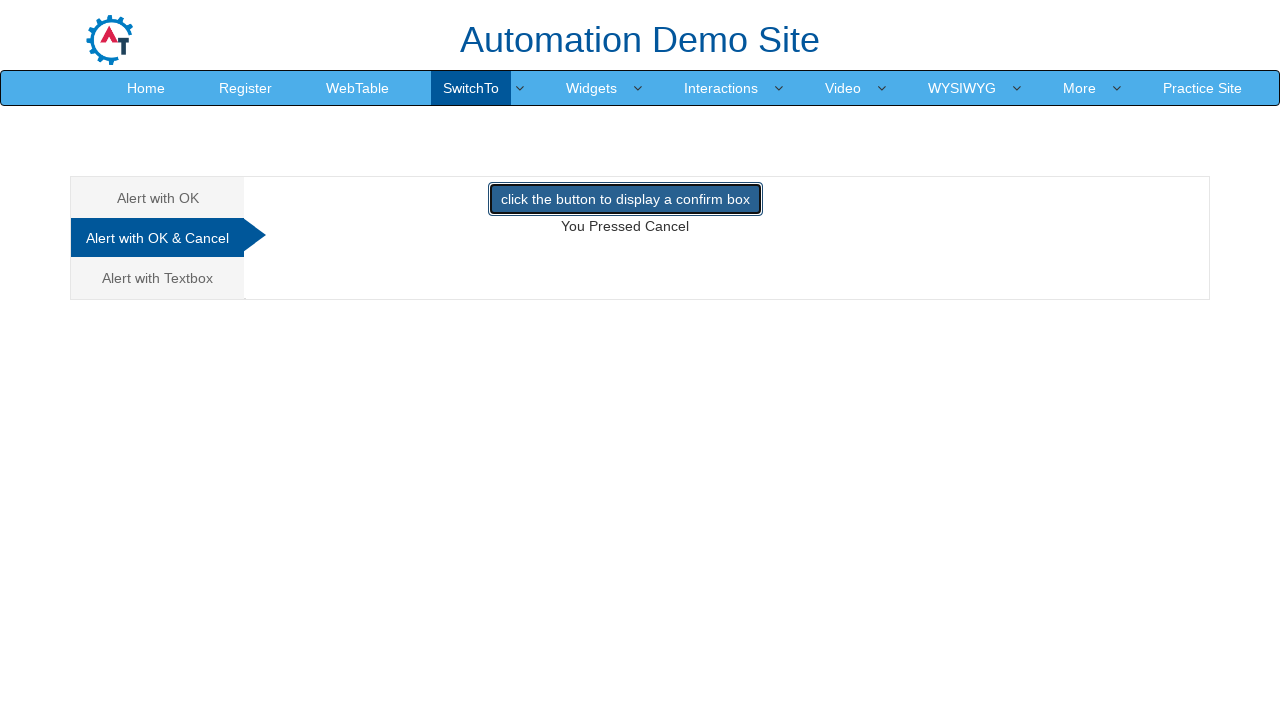

Clicked confirmation button and accepted the alert dialog at (625, 199) on button[onclick='confirmbox()']
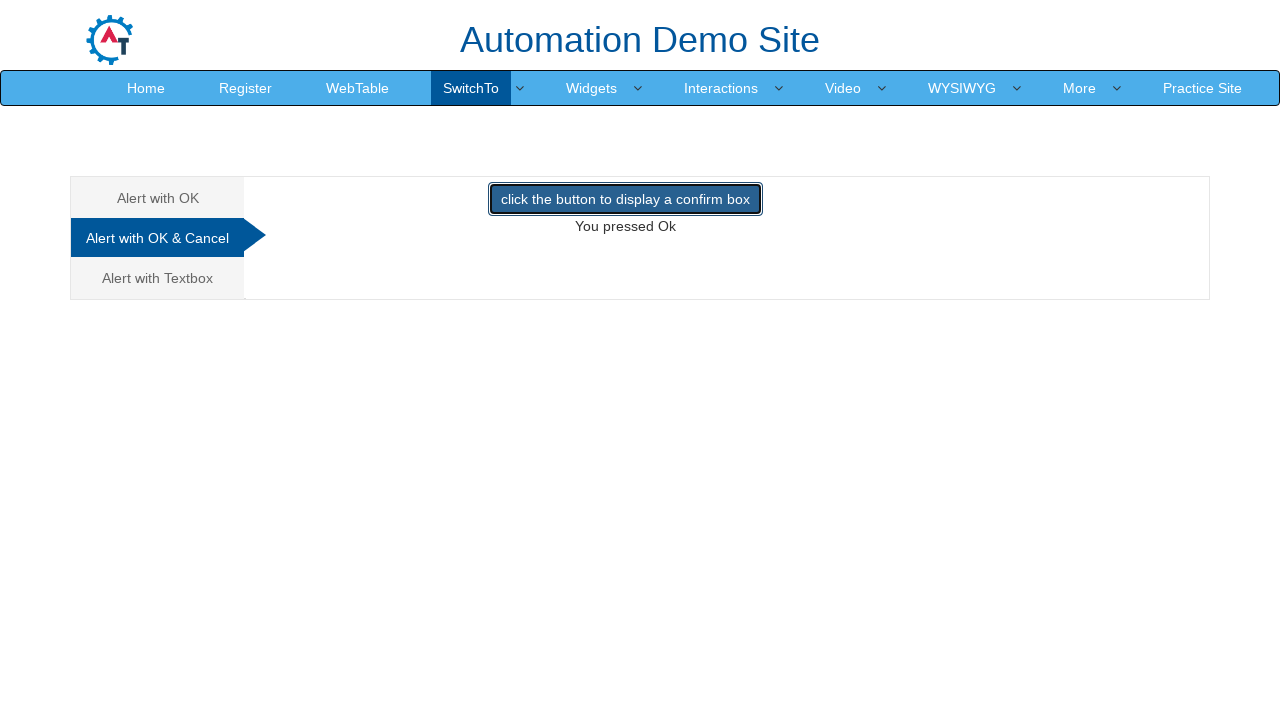

Waited for result text element to appear
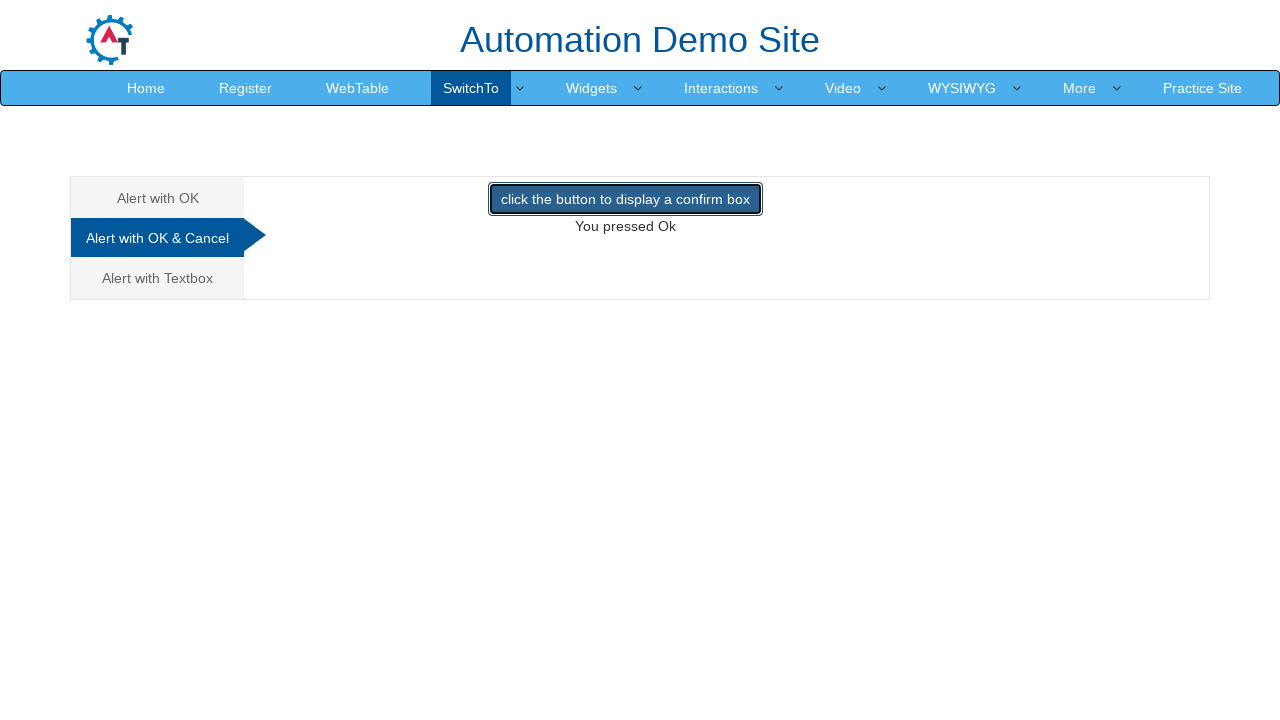

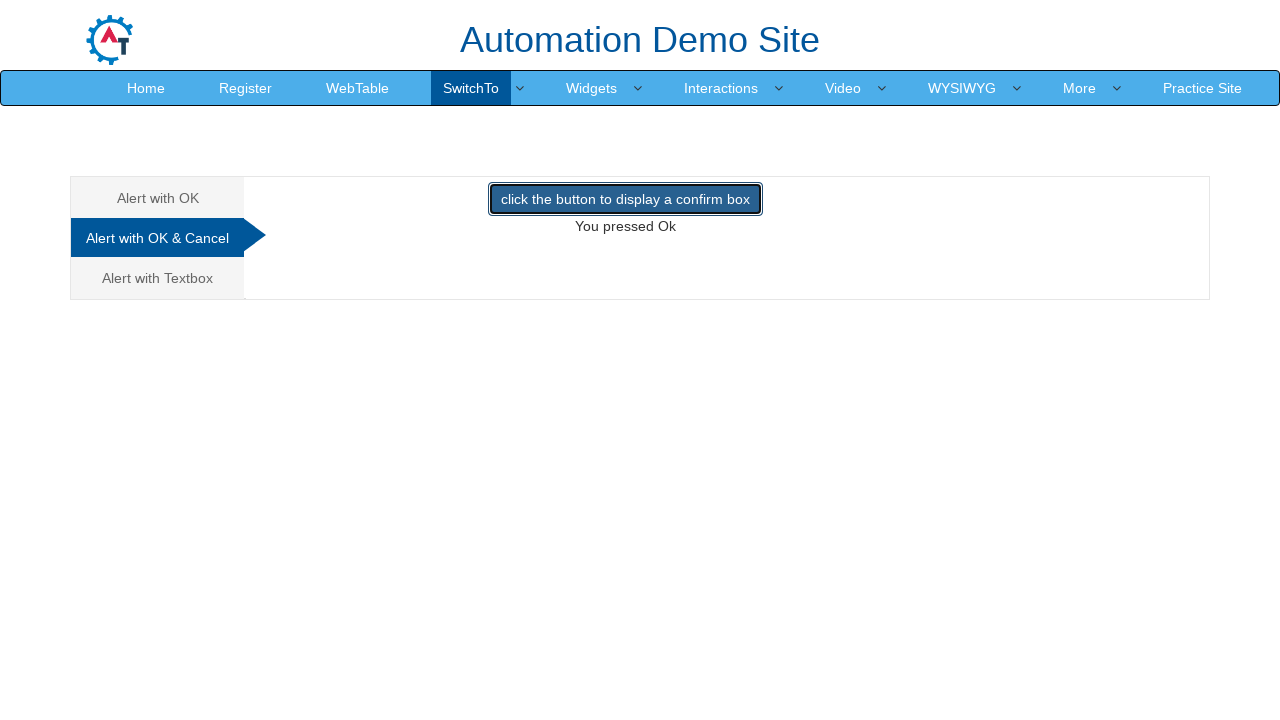